Tests whether form elements are enabled or disabled by checking email textbox, age radio button, password textbox, and biography textarea

Starting URL: https://automationfc.github.io/basic-form/index.html

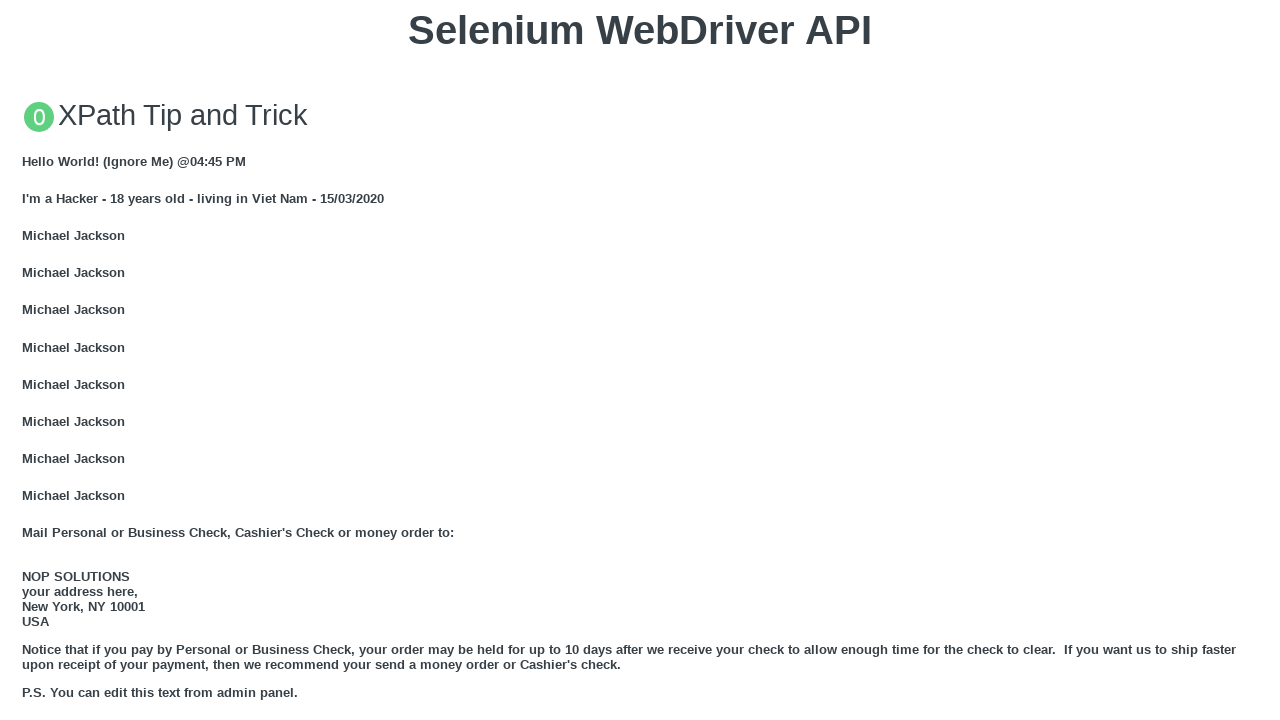

Checked if email textbox is enabled
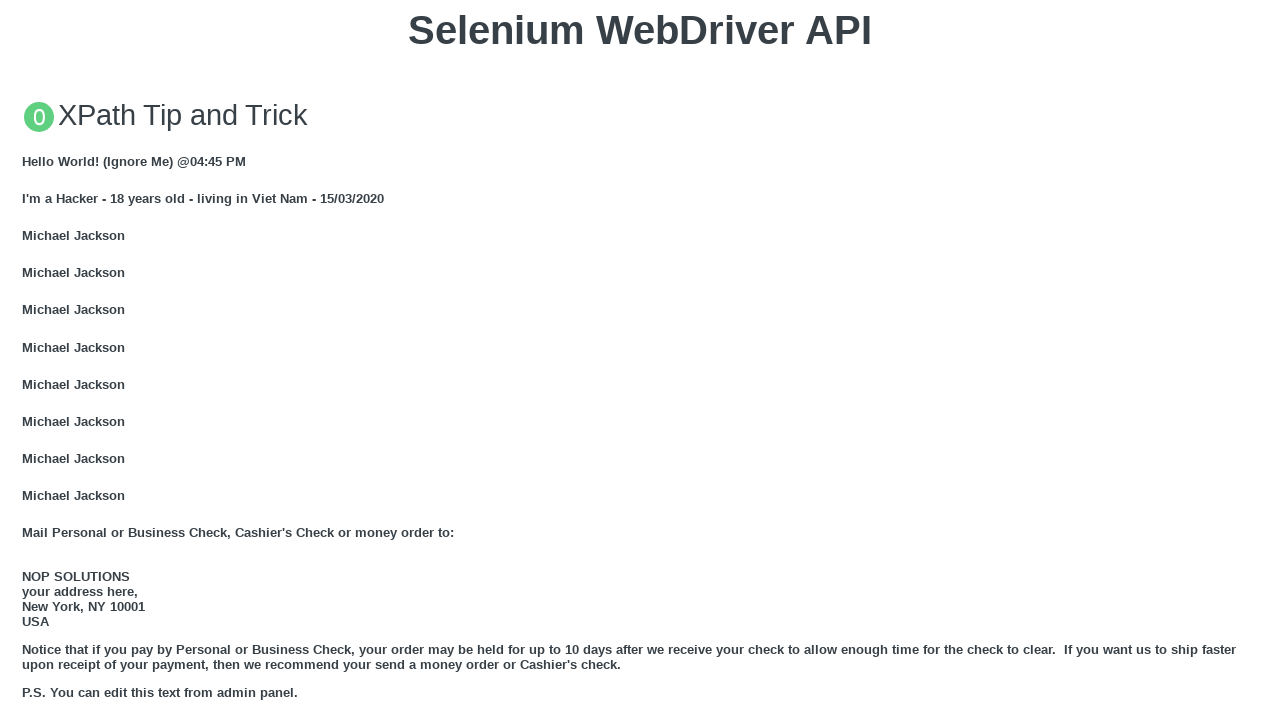

Age under 18 radio button is visible
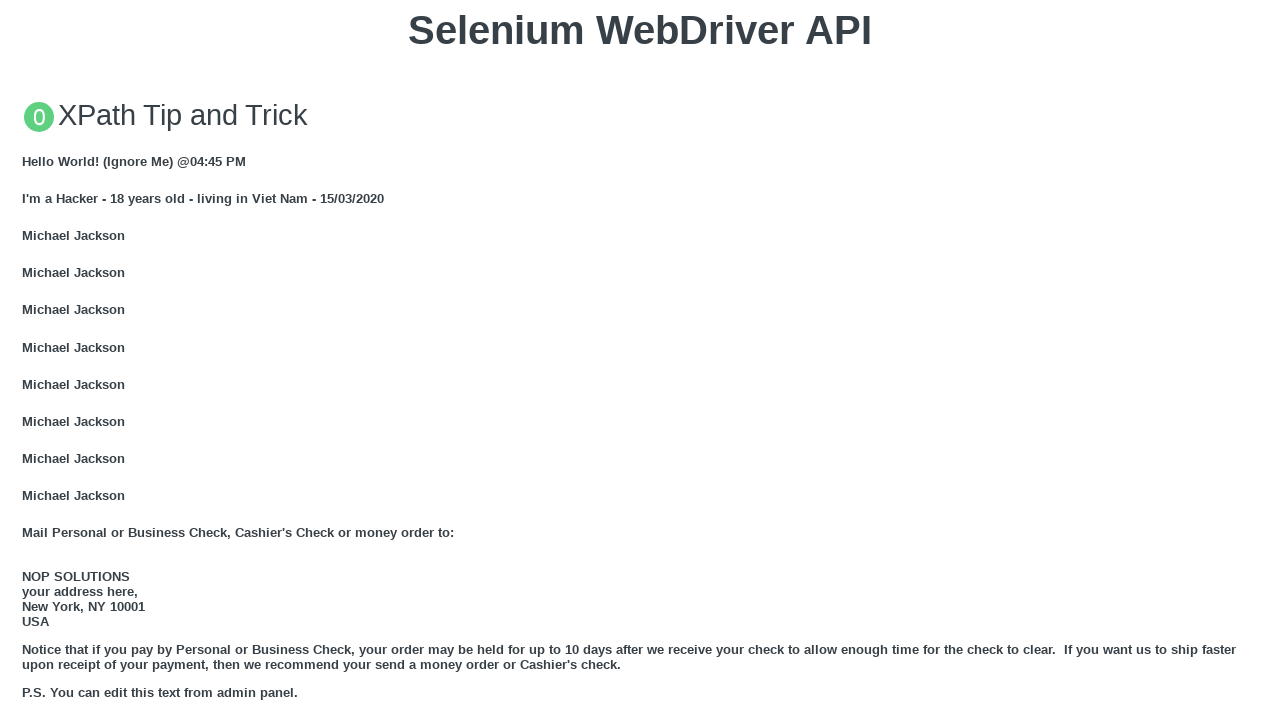

Clicked age under 18 radio button at (28, 360) on input#under_18
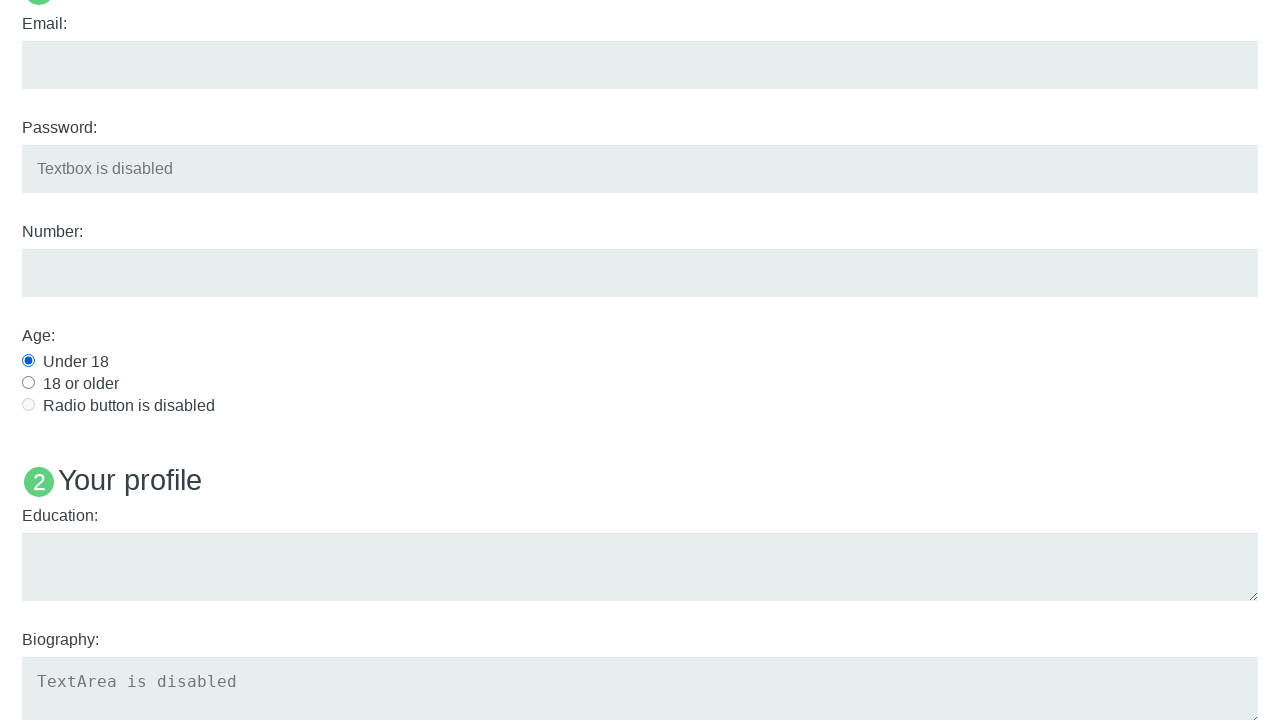

Checked if age under 18 radio button is enabled
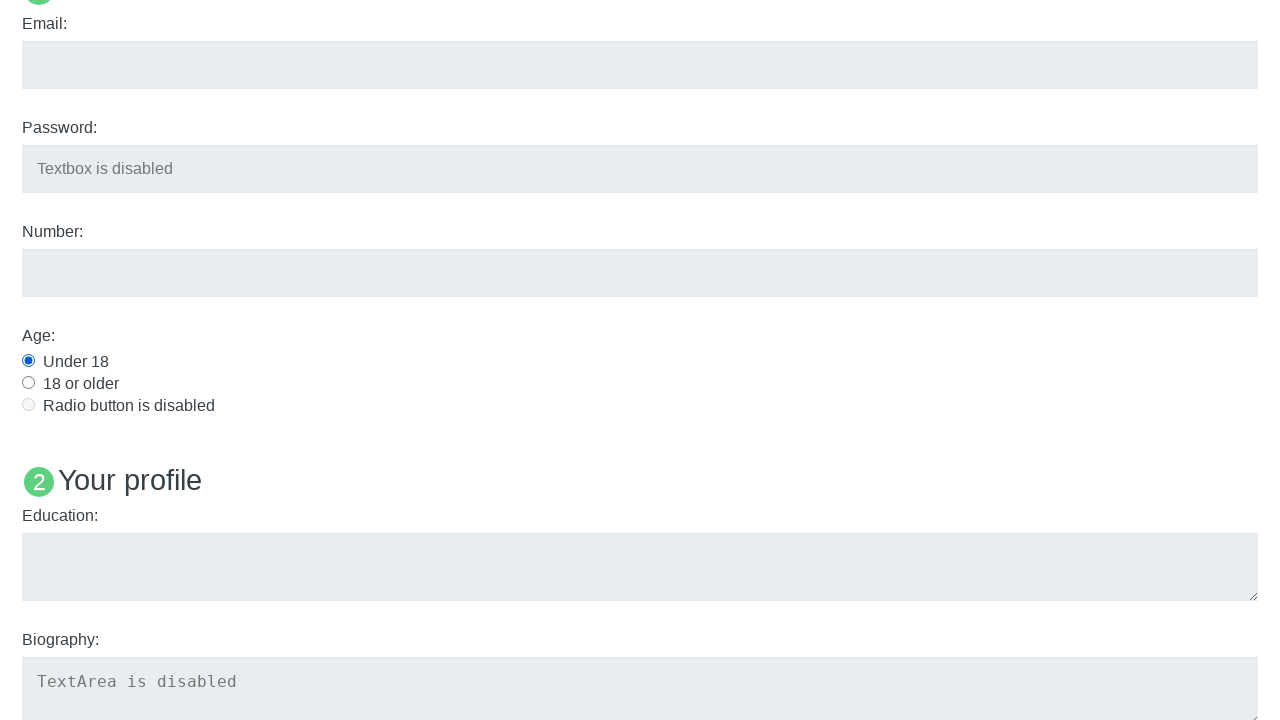

Checked if password textbox is enabled
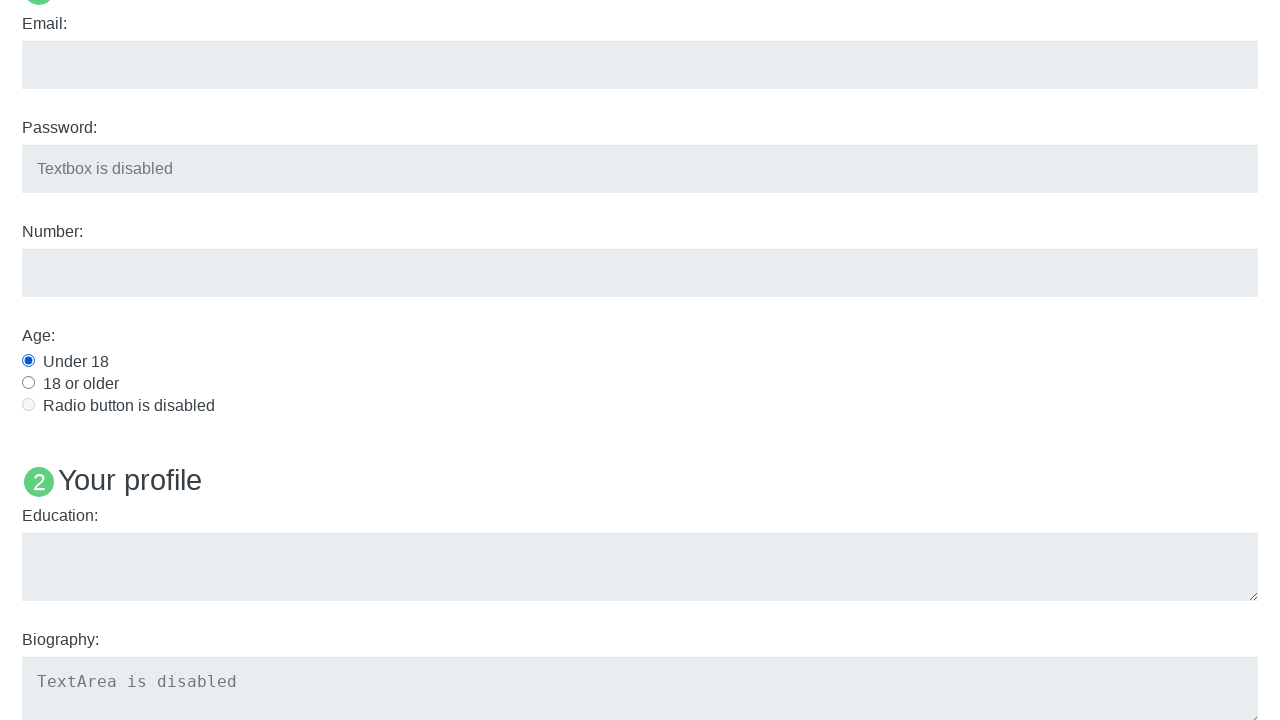

Checked if biography textarea is enabled
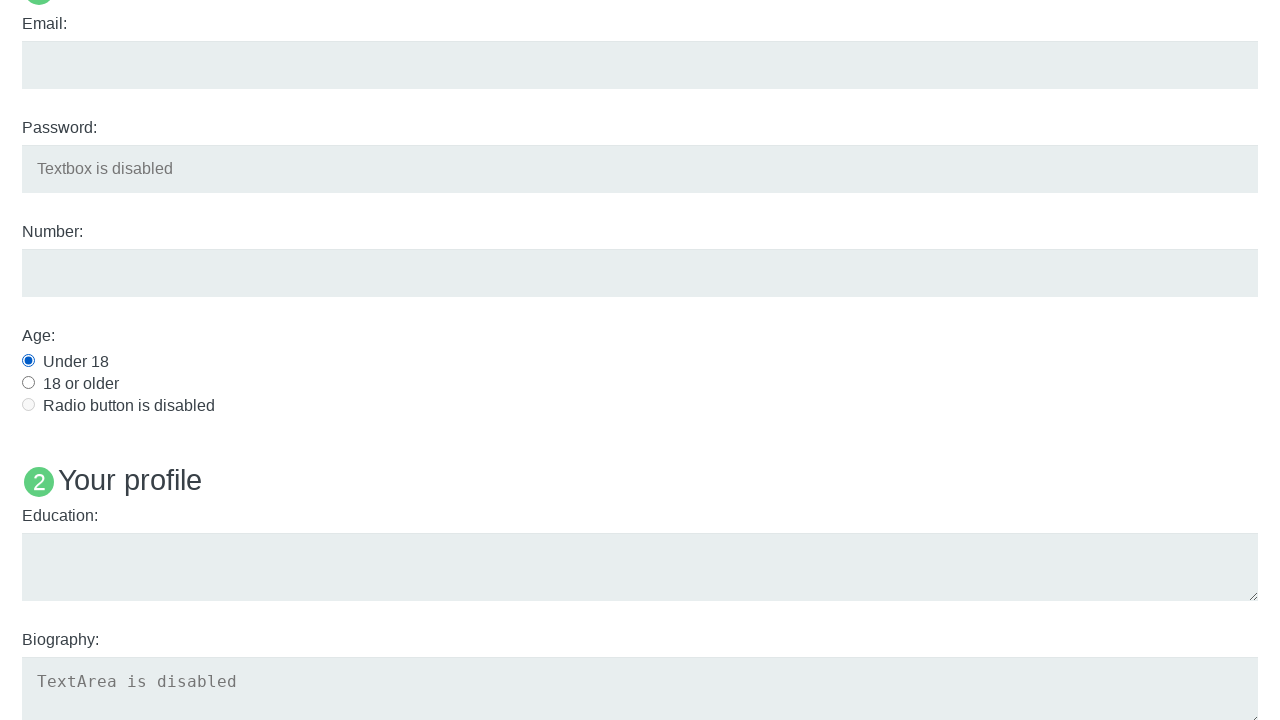

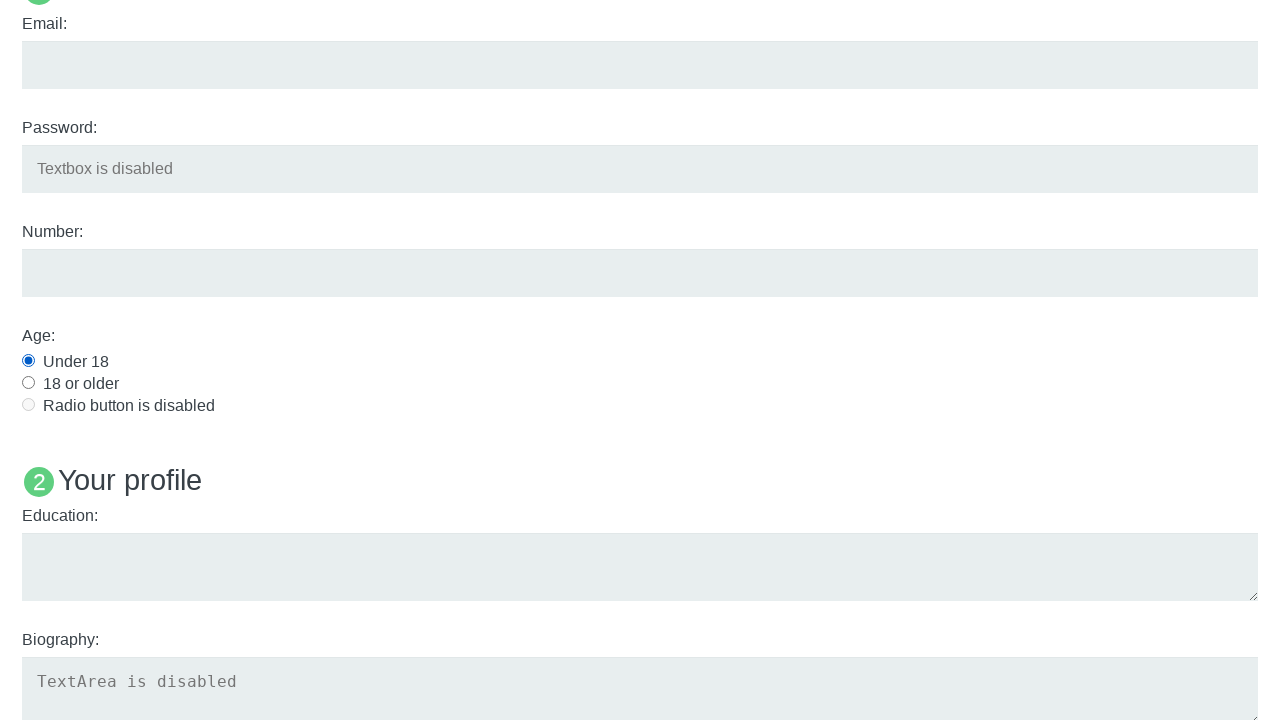